Tests the customer registration flow on ParaBank demo site by filling out the registration form with personal information and credentials, then verifying successful account creation.

Starting URL: https://parabank.parasoft.com/parabank/index.htm

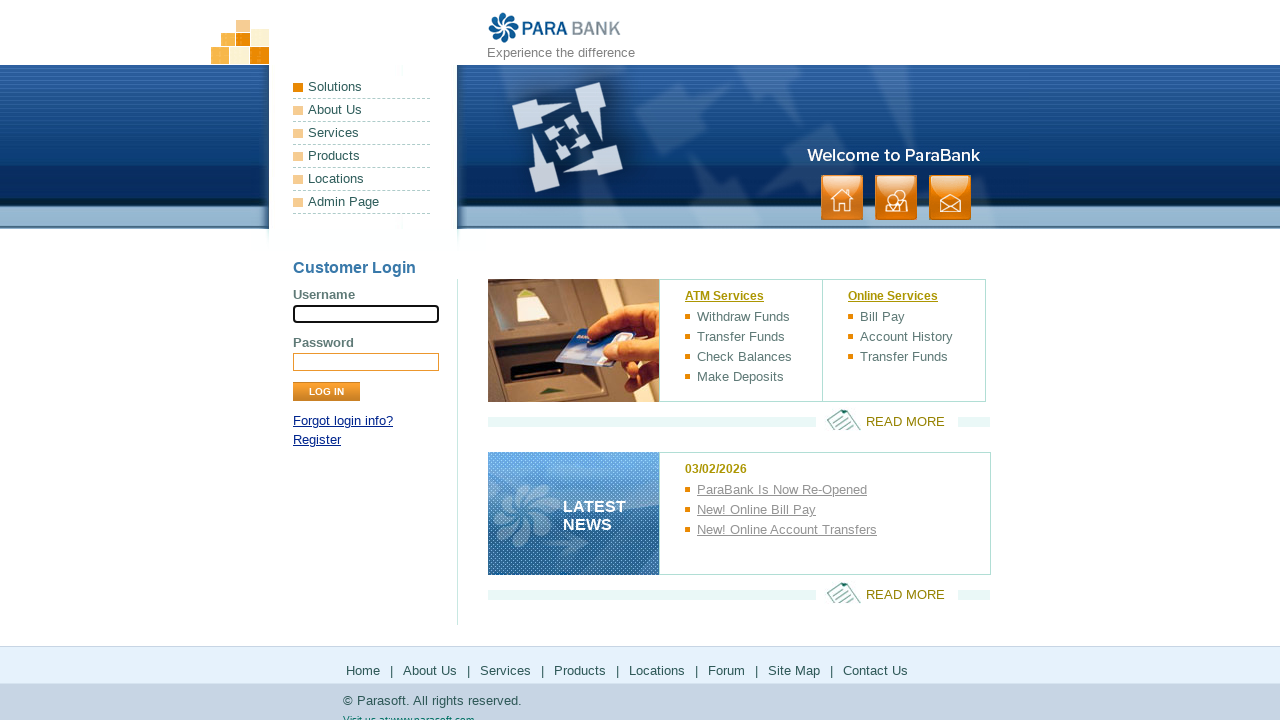

Generated unique username: test496240
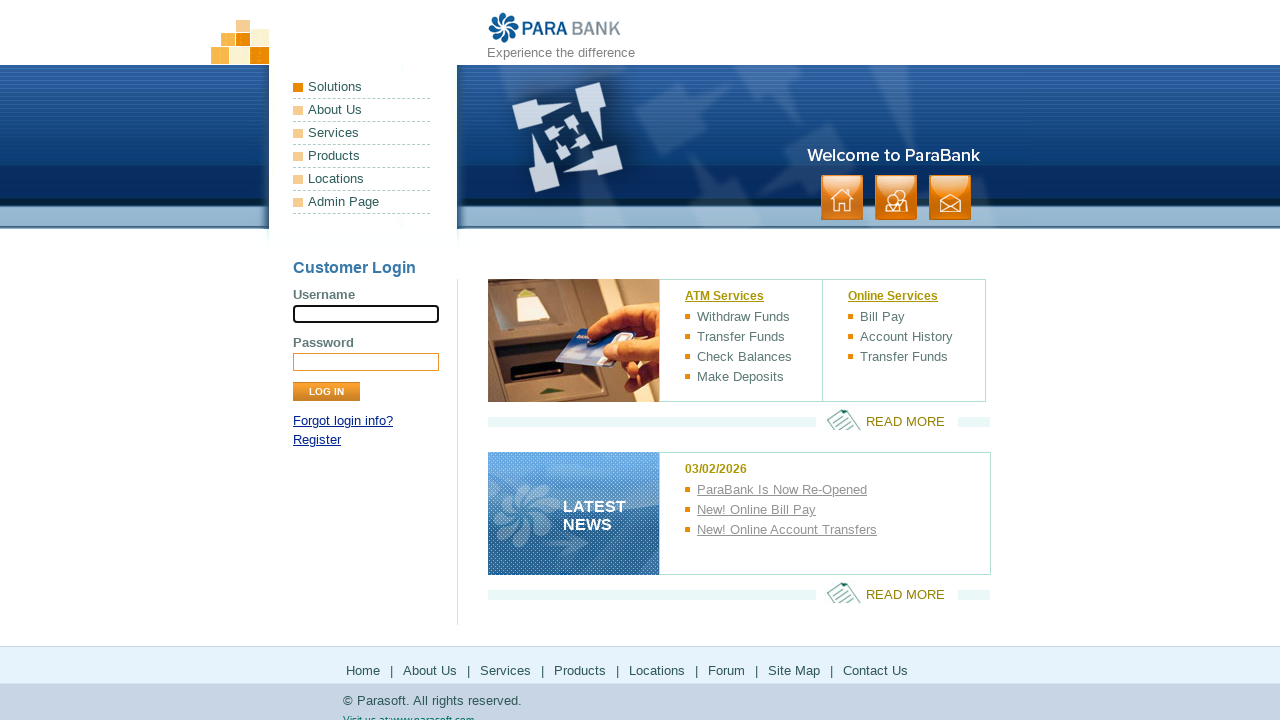

Clicked Register link to navigate to registration page at (317, 440) on text=Register
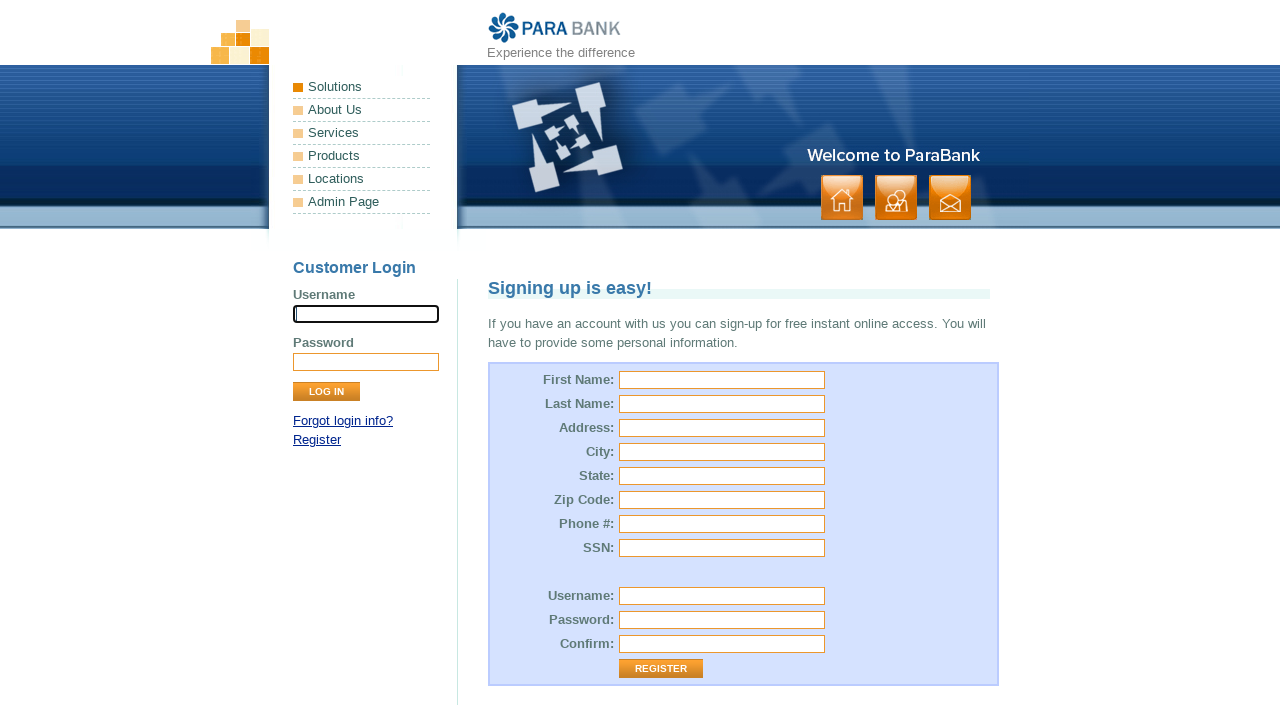

Waited for registration page to load
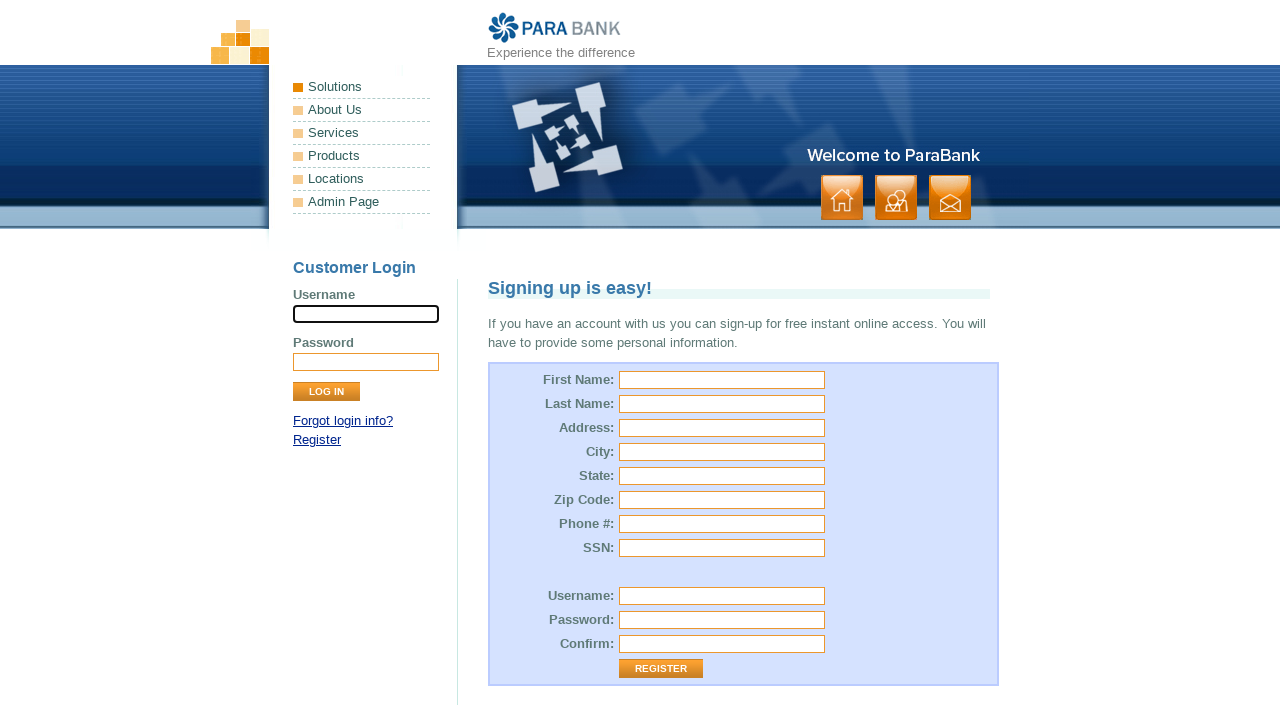

Filled in first name: TestUser on input[name="customer.firstName"]
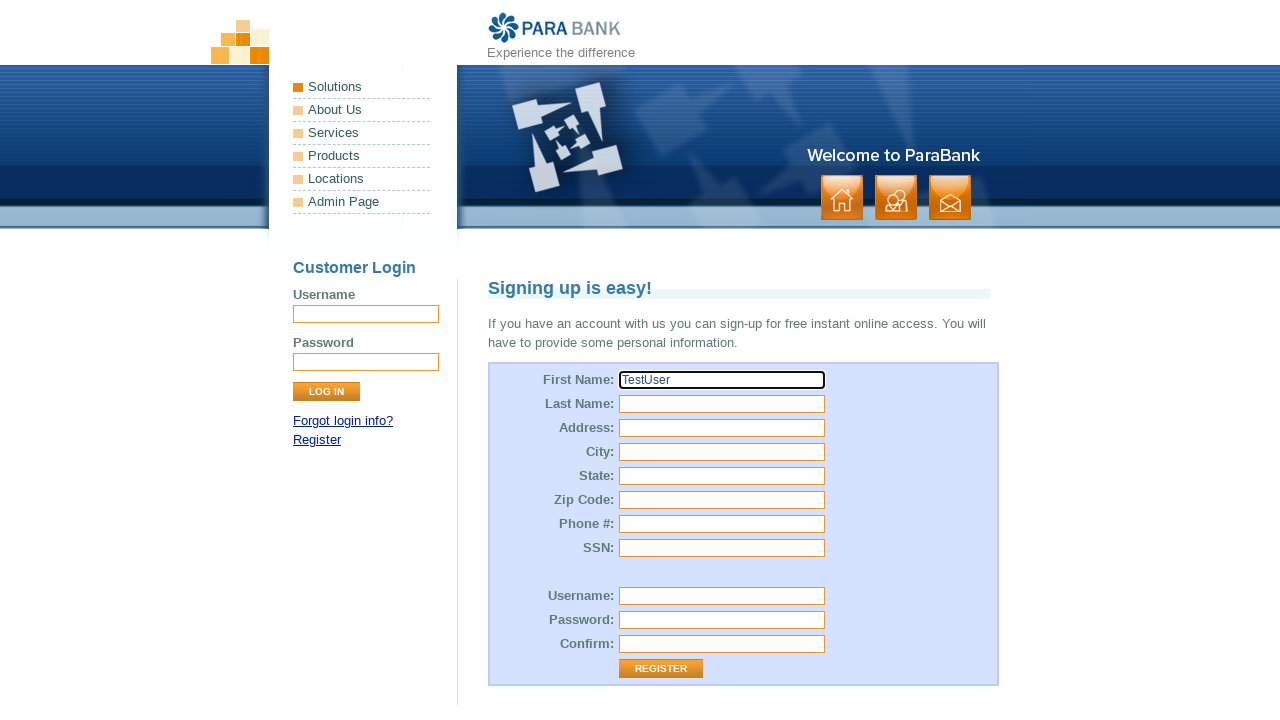

Filled in last name: Auto on input[name="customer.lastName"]
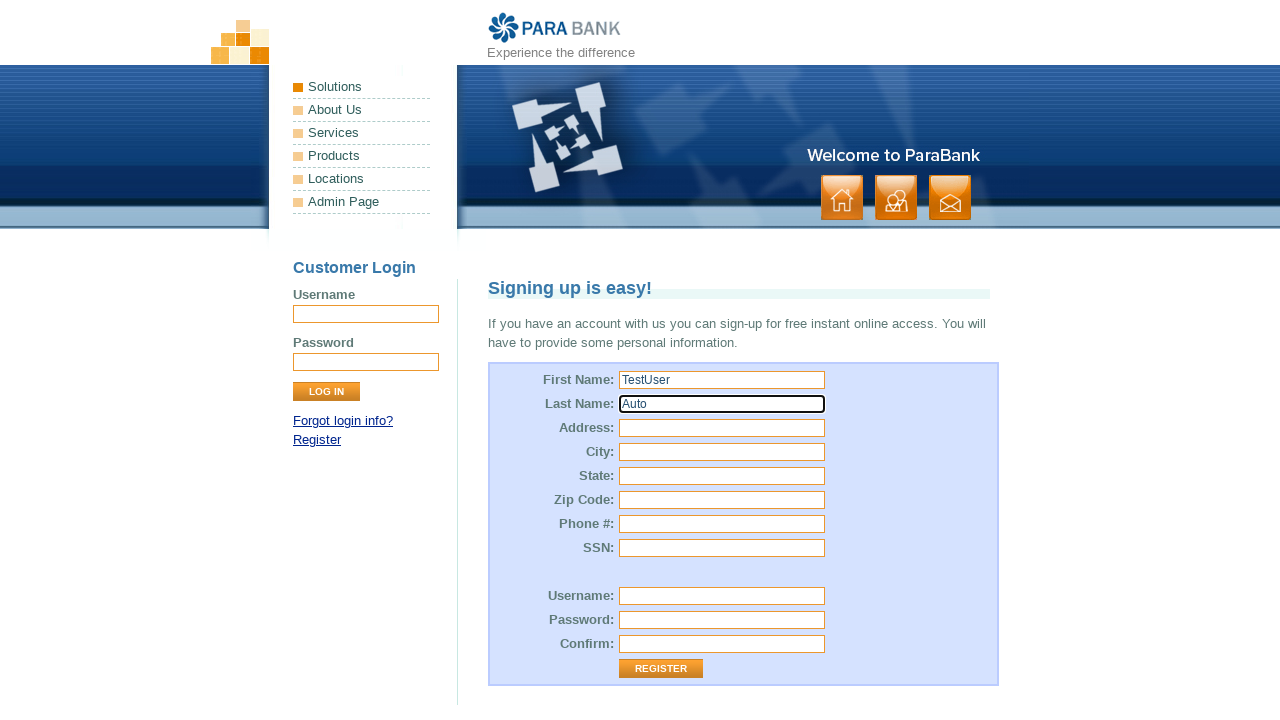

Filled in street address: 123 Test Street on input[name="customer.address.street"]
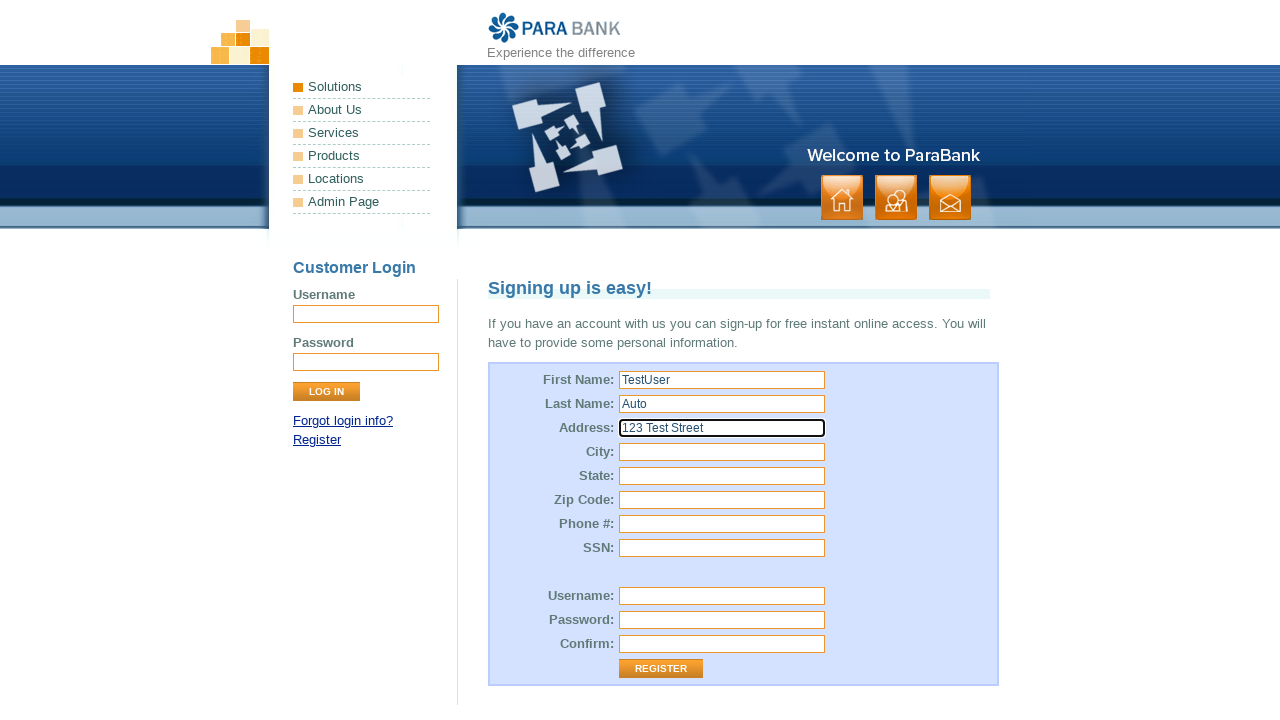

Filled in city: TestCity on input[name="customer.address.city"]
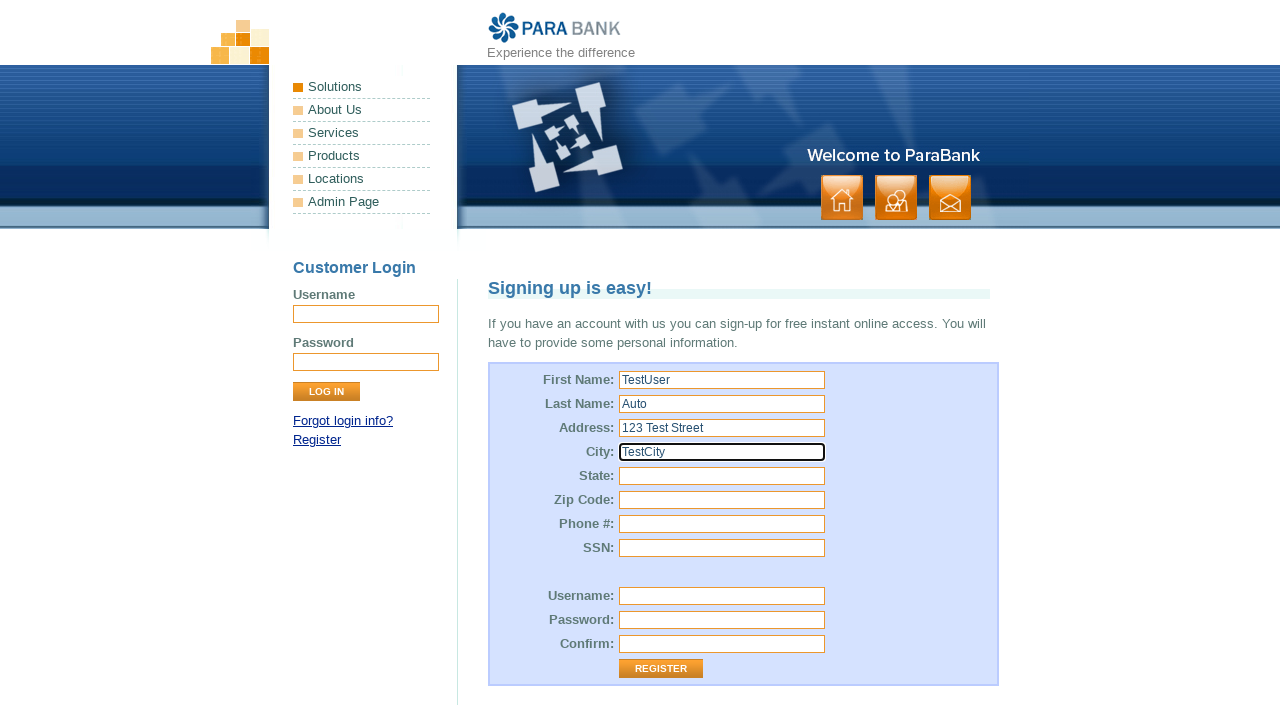

Filled in state: TC on input[name="customer.address.state"]
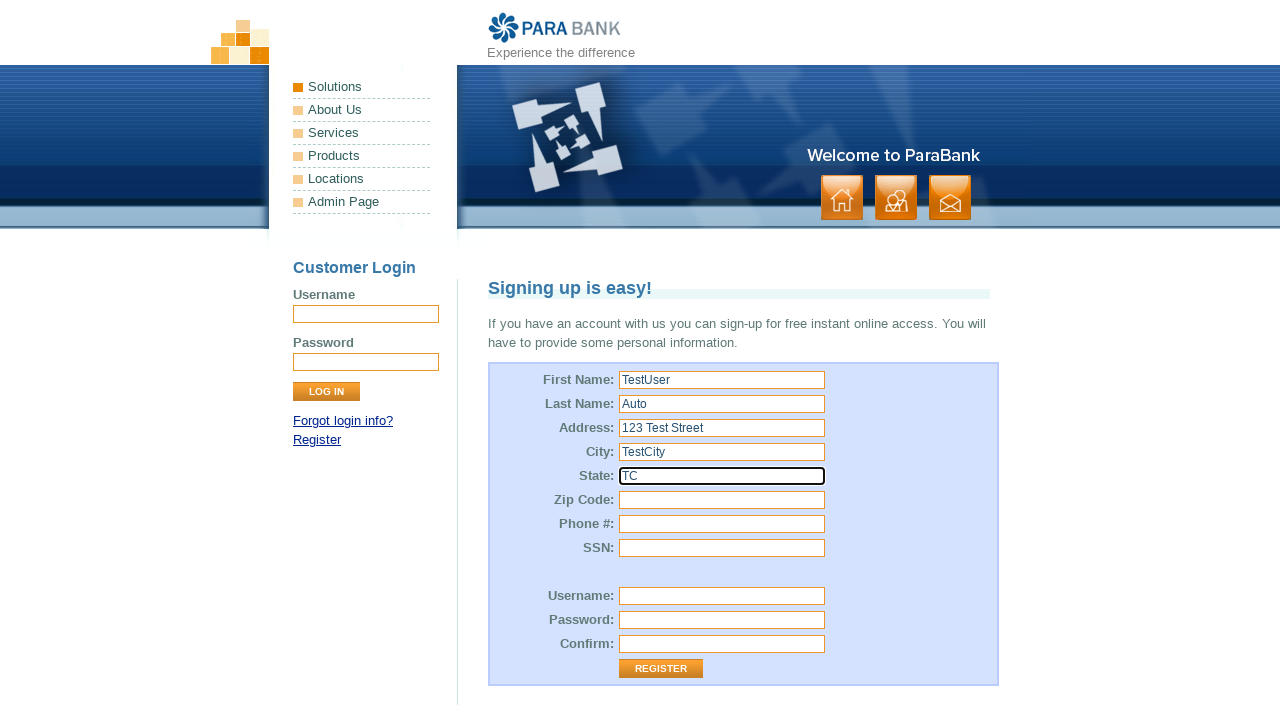

Filled in zip code: 12345 on input[name="customer.address.zipCode"]
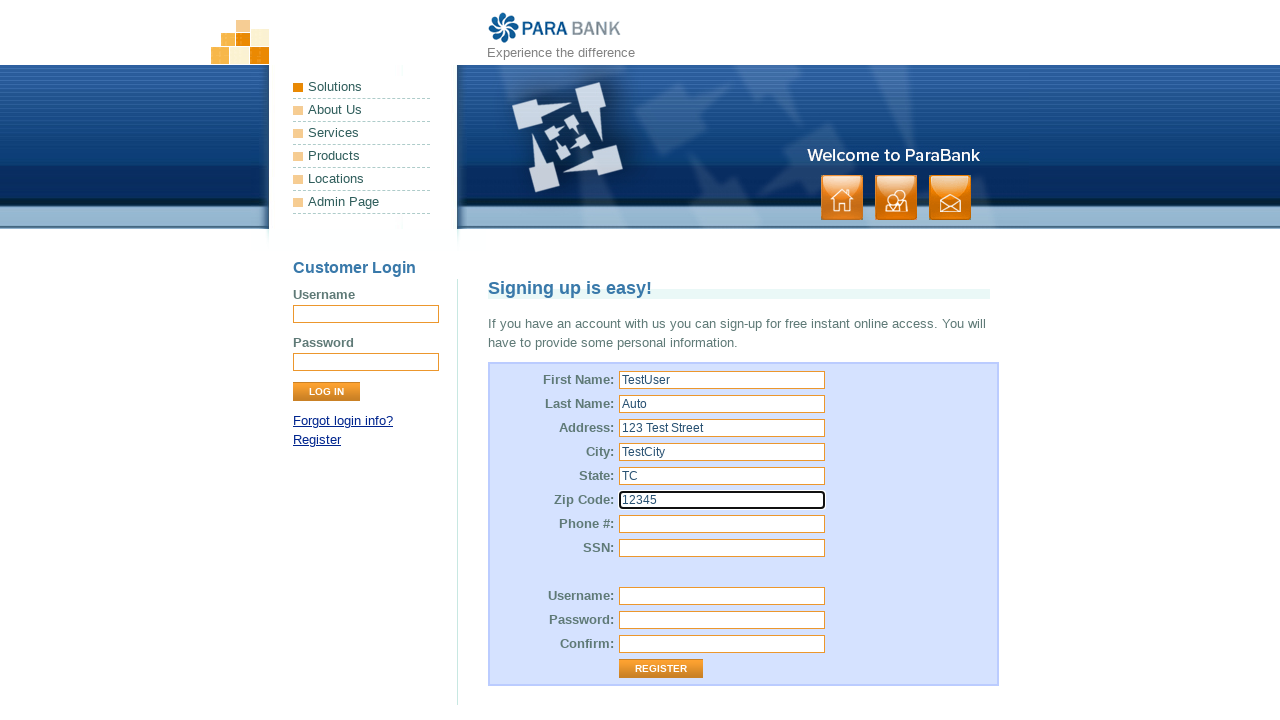

Filled in phone number: 555-123-4567 on input[name="customer.phoneNumber"]
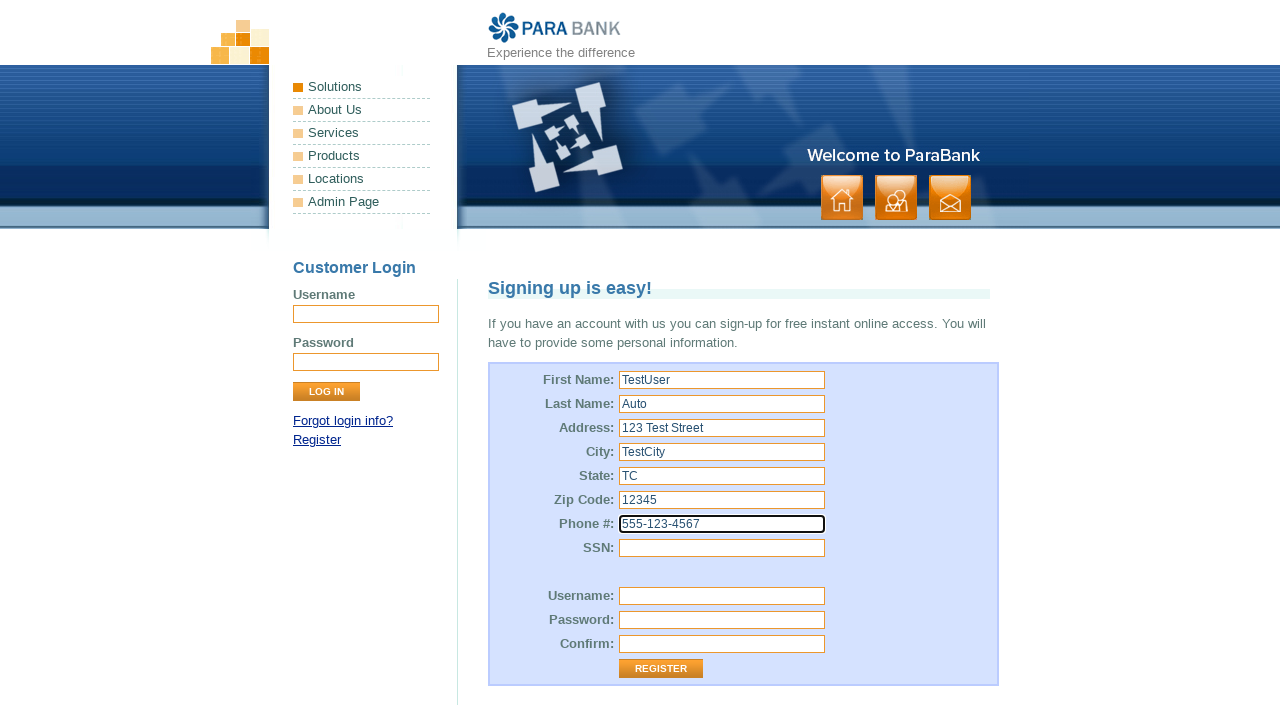

Filled in SSN: 111-22-3333 on input[name="customer.ssn"]
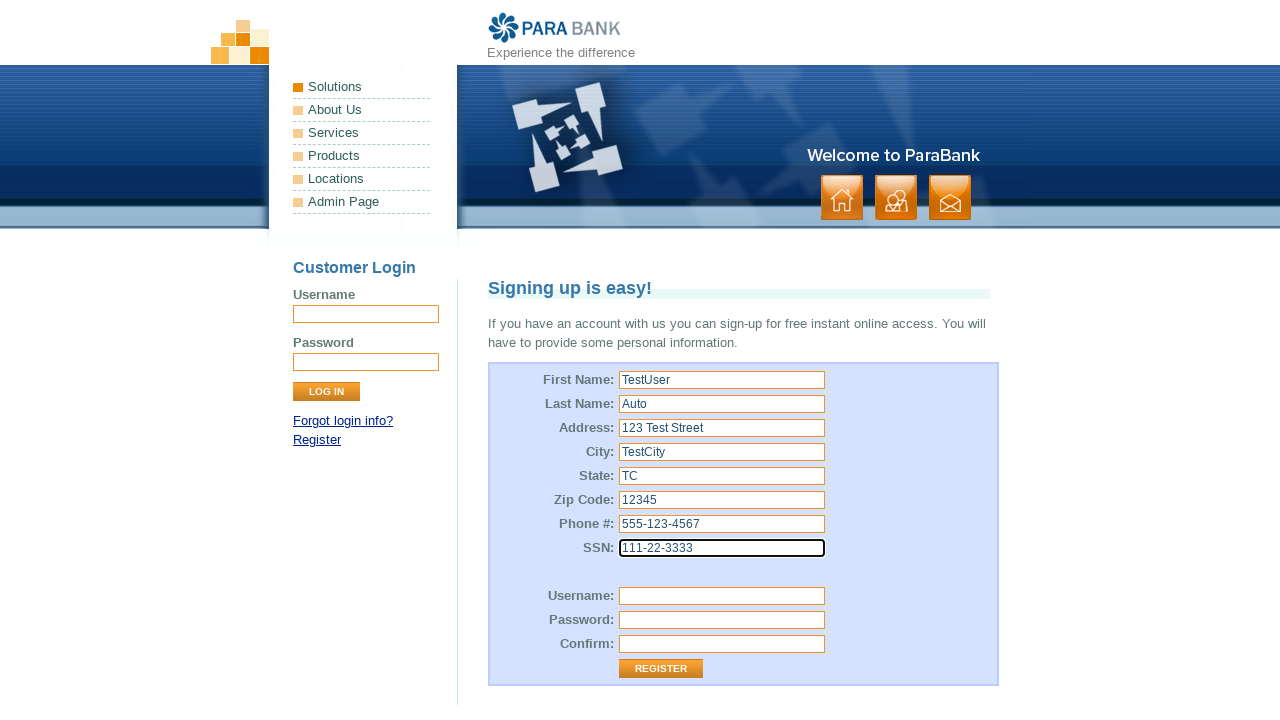

Filled in username: test496240 on input[name="customer.username"]
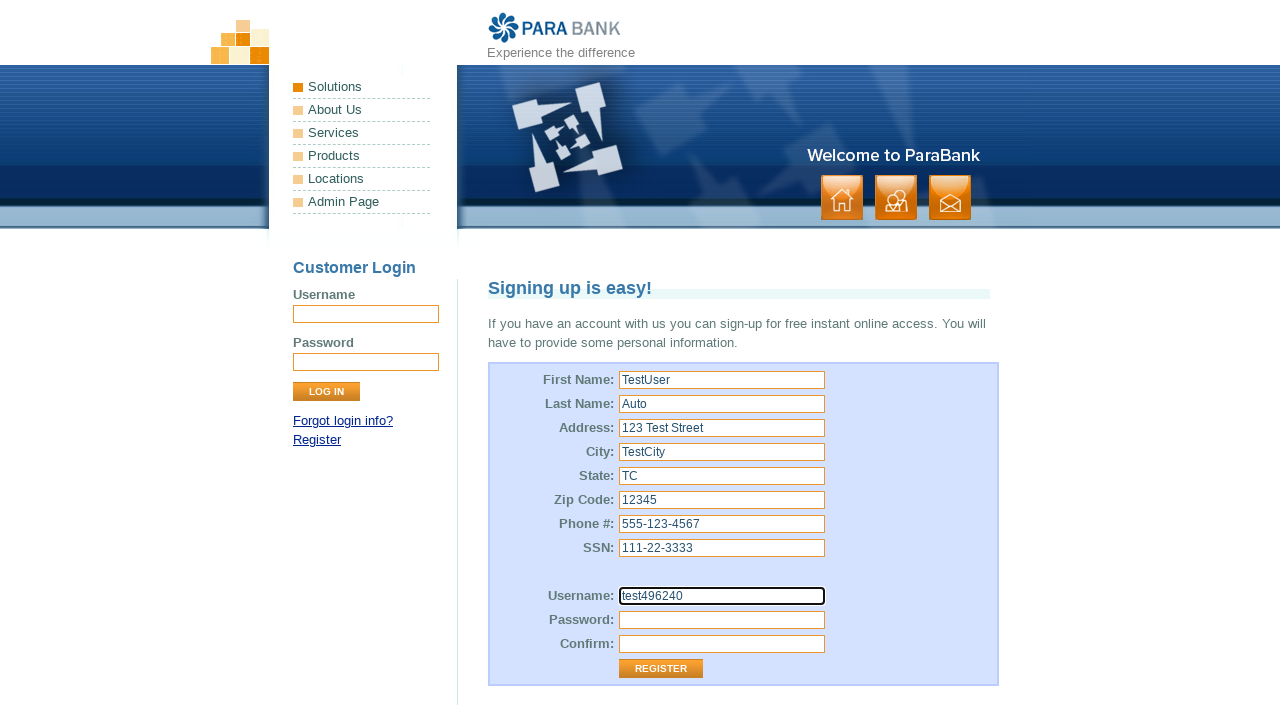

Filled in password on input[name="customer.password"]
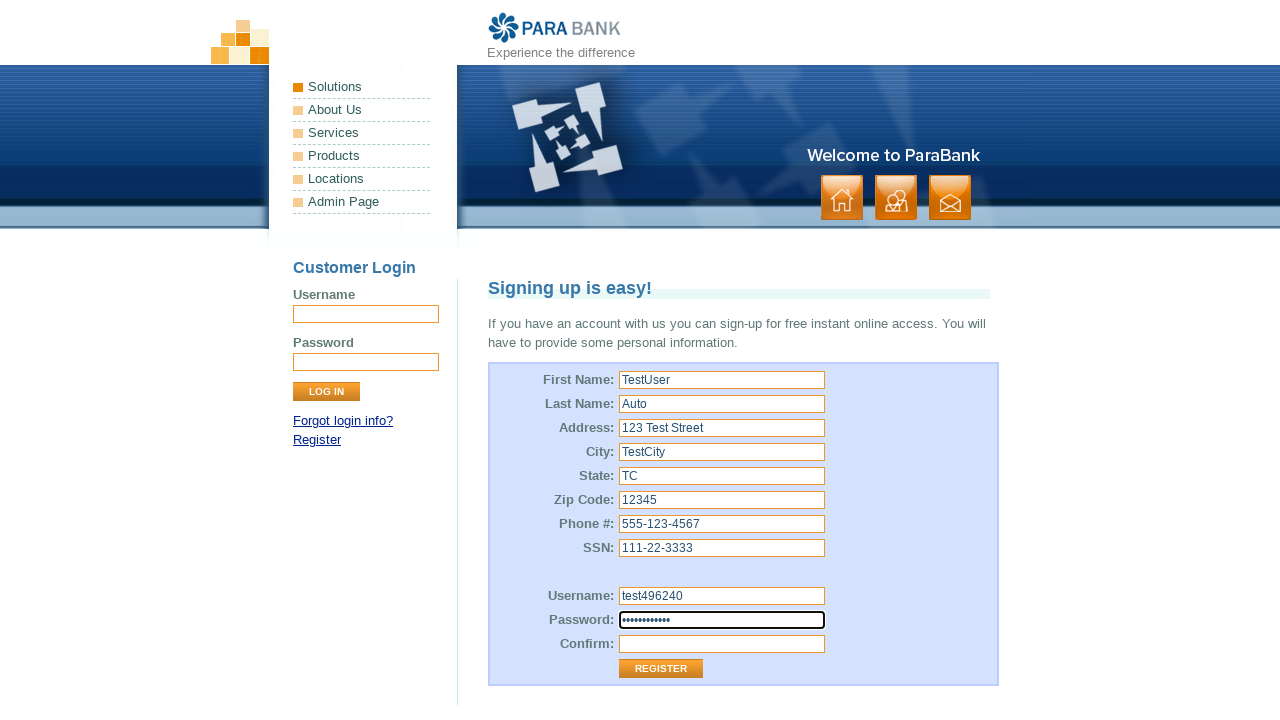

Filled in password confirmation on input[name="repeatedPassword"]
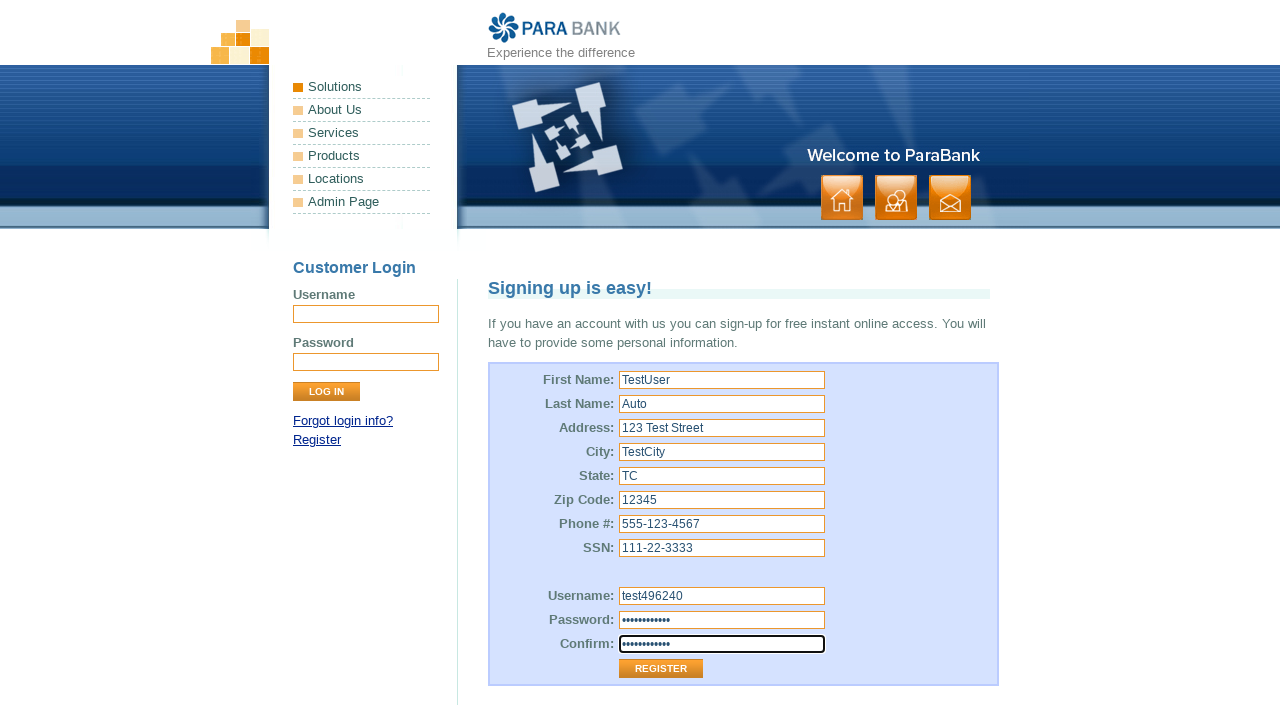

Clicked Register button to submit the form at (661, 669) on input[value="Register"]
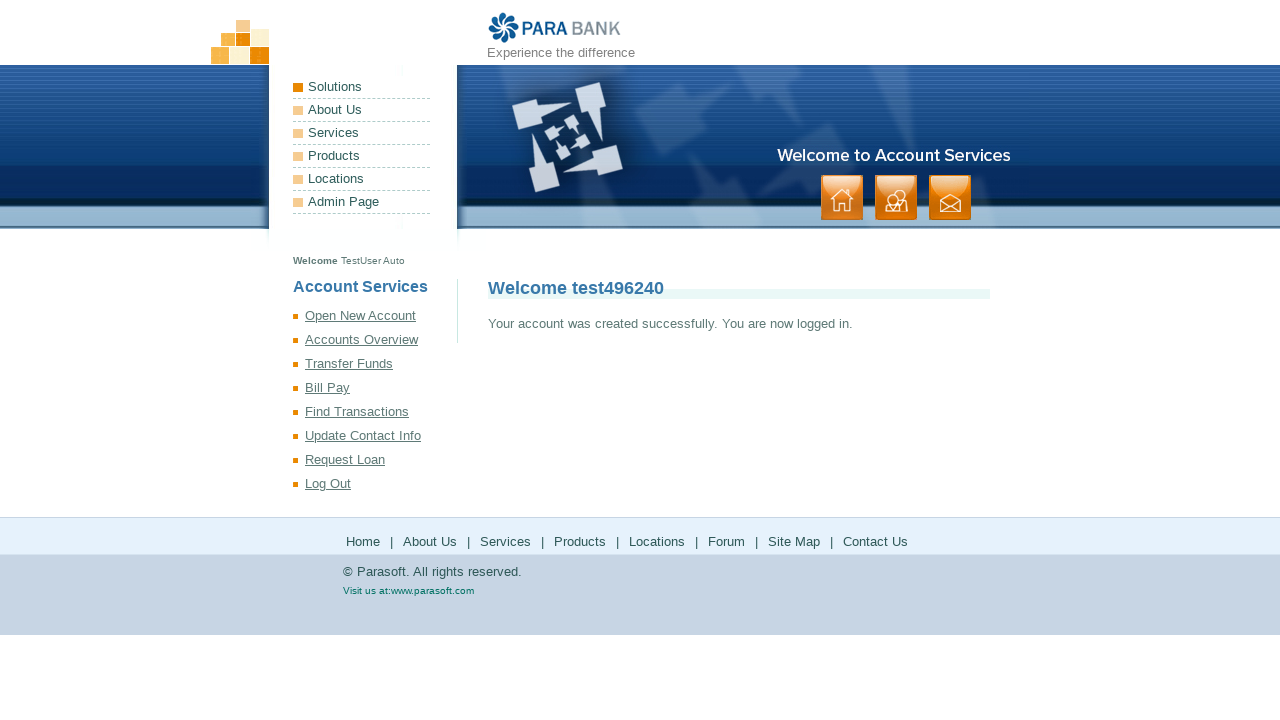

Waited for registration confirmation page to load
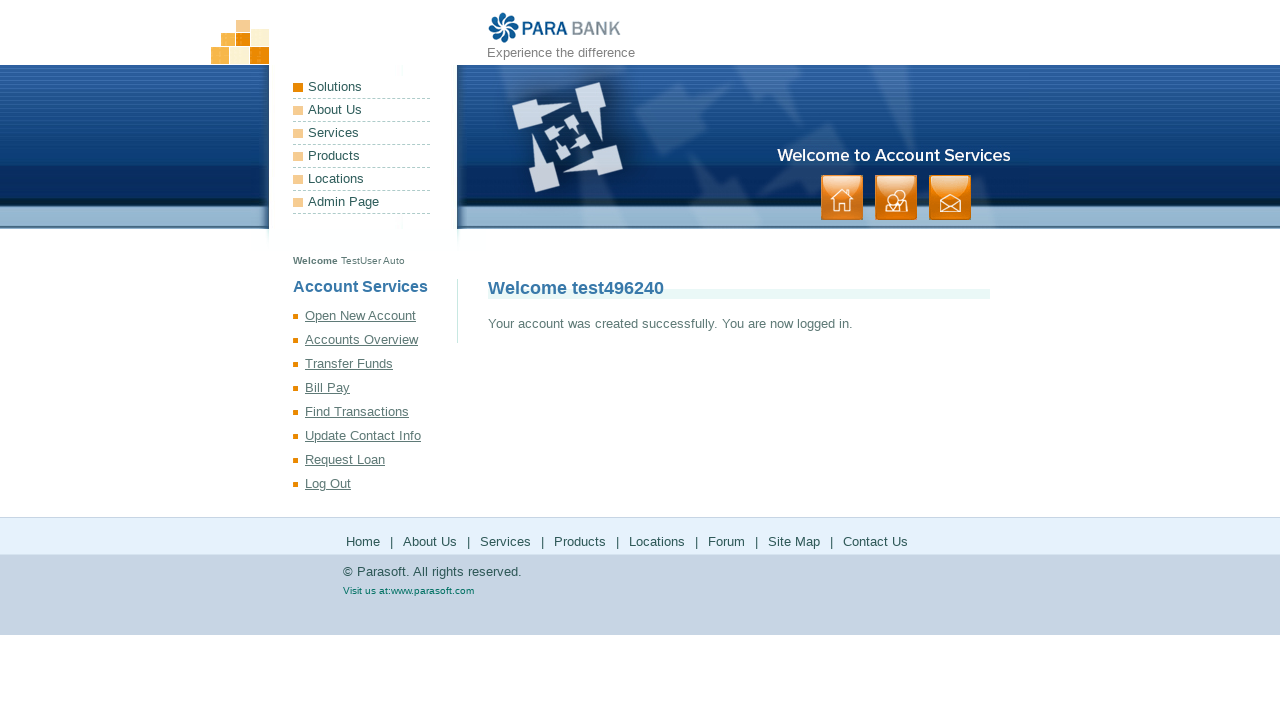

Verified welcome heading is visible
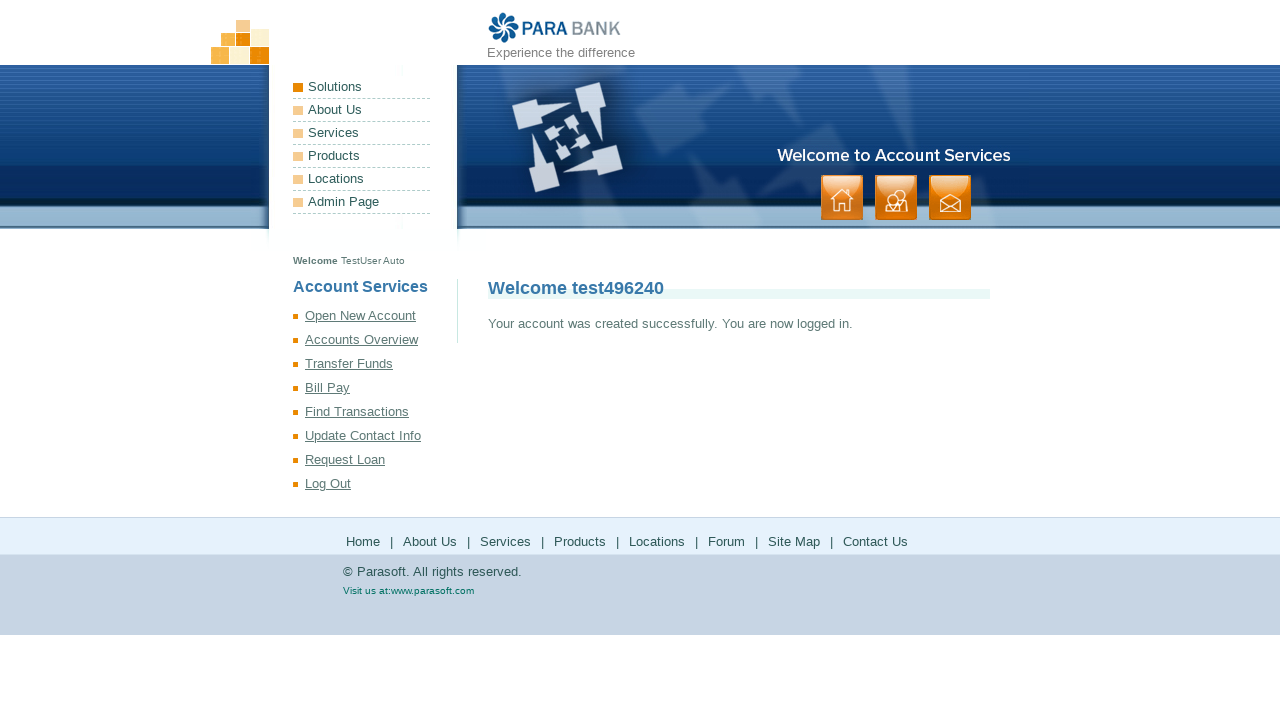

Verified success message is displayed
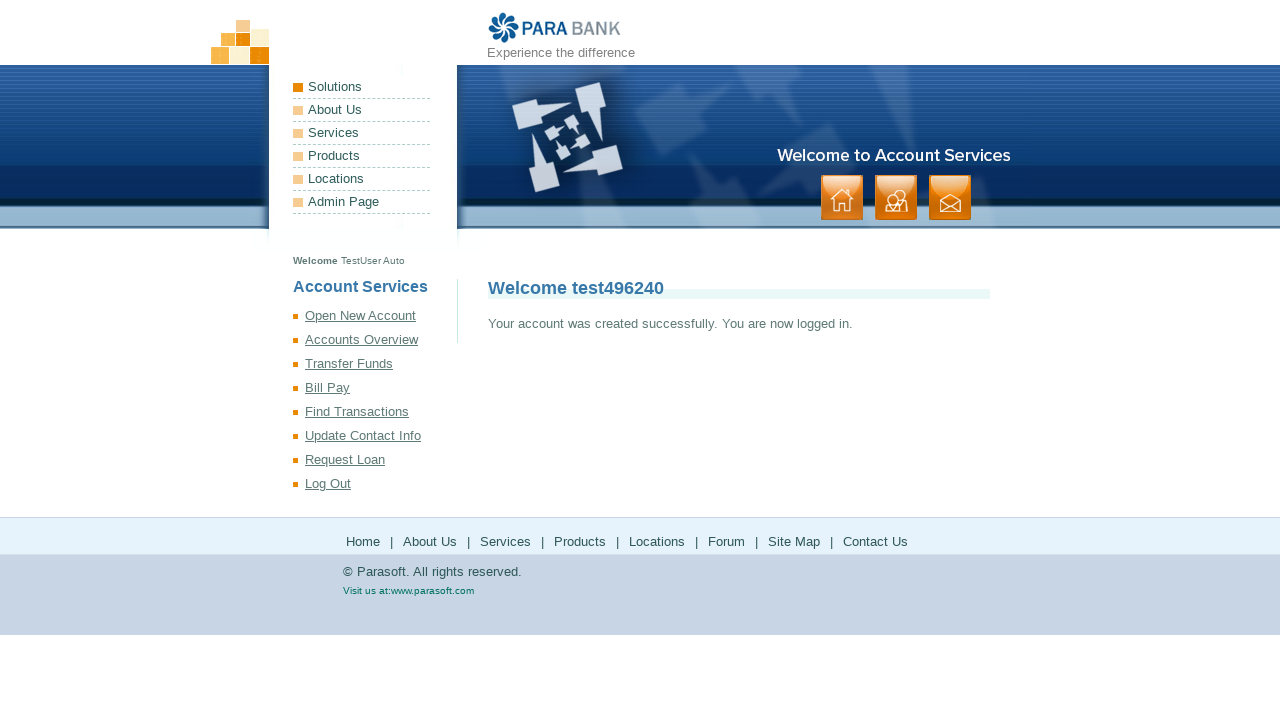

Verified Account Services section is visible - user successfully registered and logged in
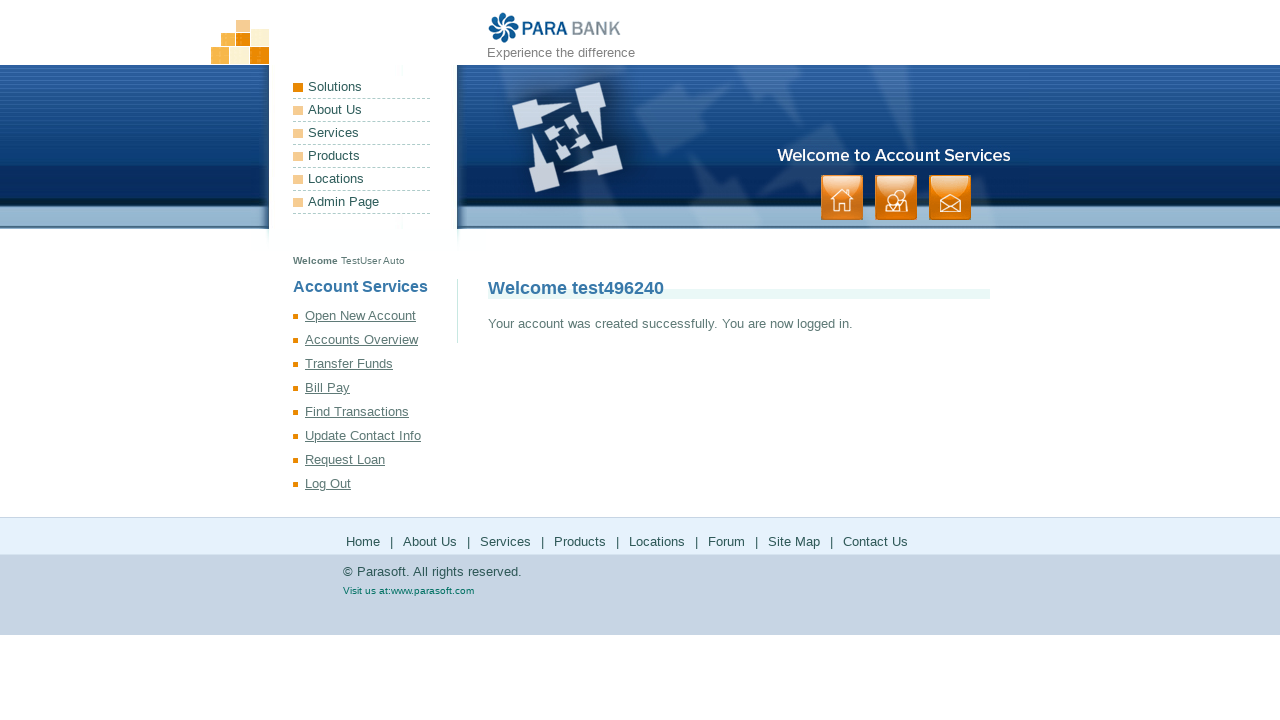

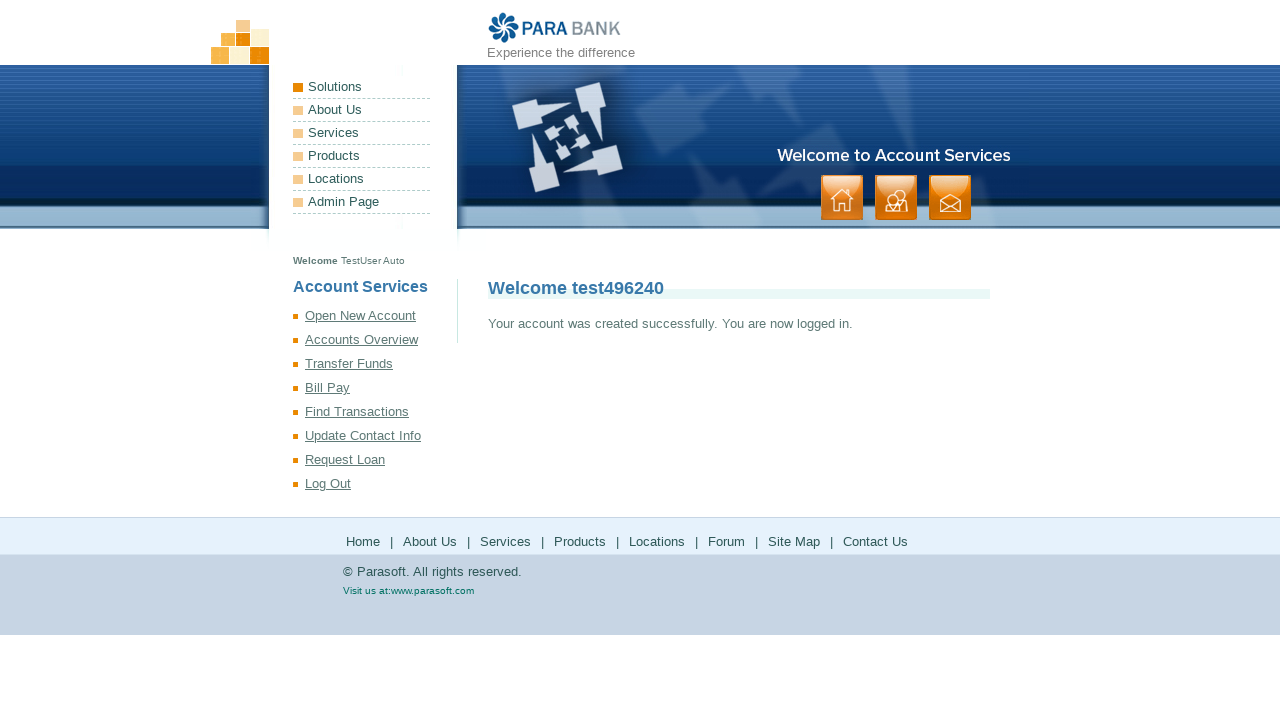